Tests filtering products on a shop page by selecting "Sort by average rating" option using visible text from dropdown

Starting URL: https://keybooks.ro/shop/

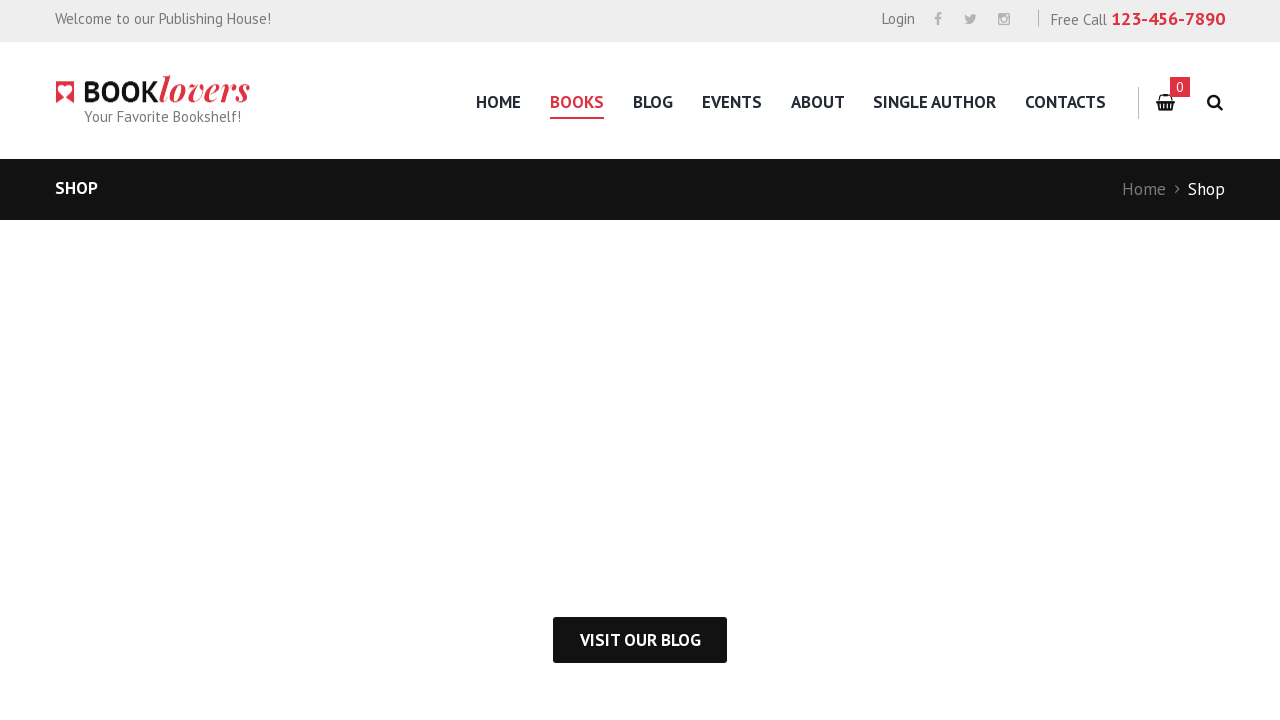

Selected 'Sort by average rating' option from orderby dropdown on select[name='orderby']
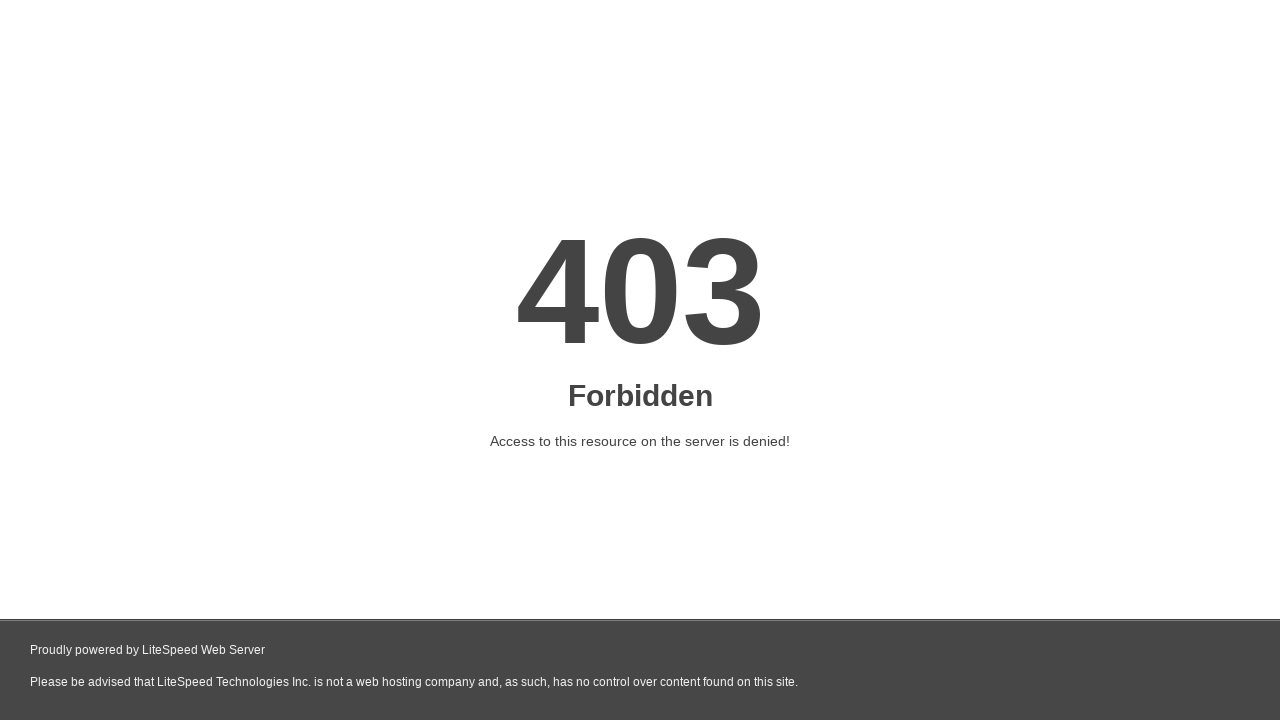

Waited for page to load after sorting by average rating
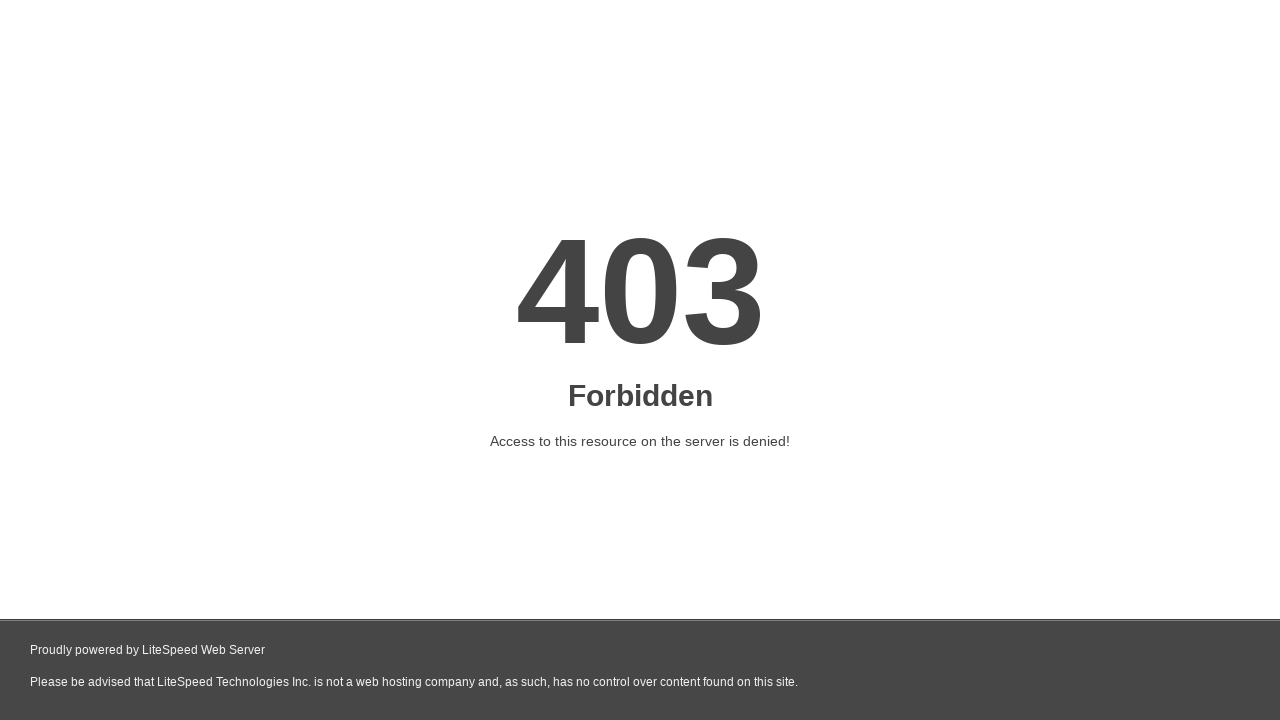

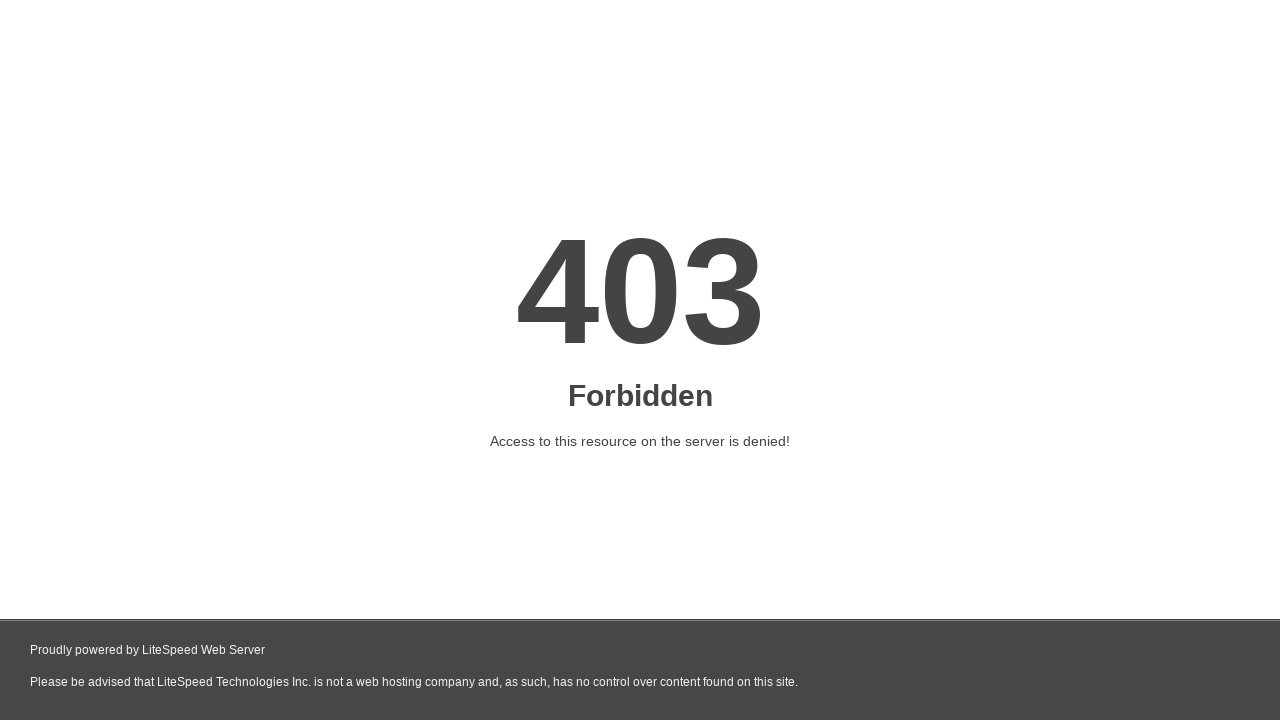